Navigates to the Mountex homepage and verifies that discounted product cards are displayed in the discount container section.

Starting URL: https://mountex.hu

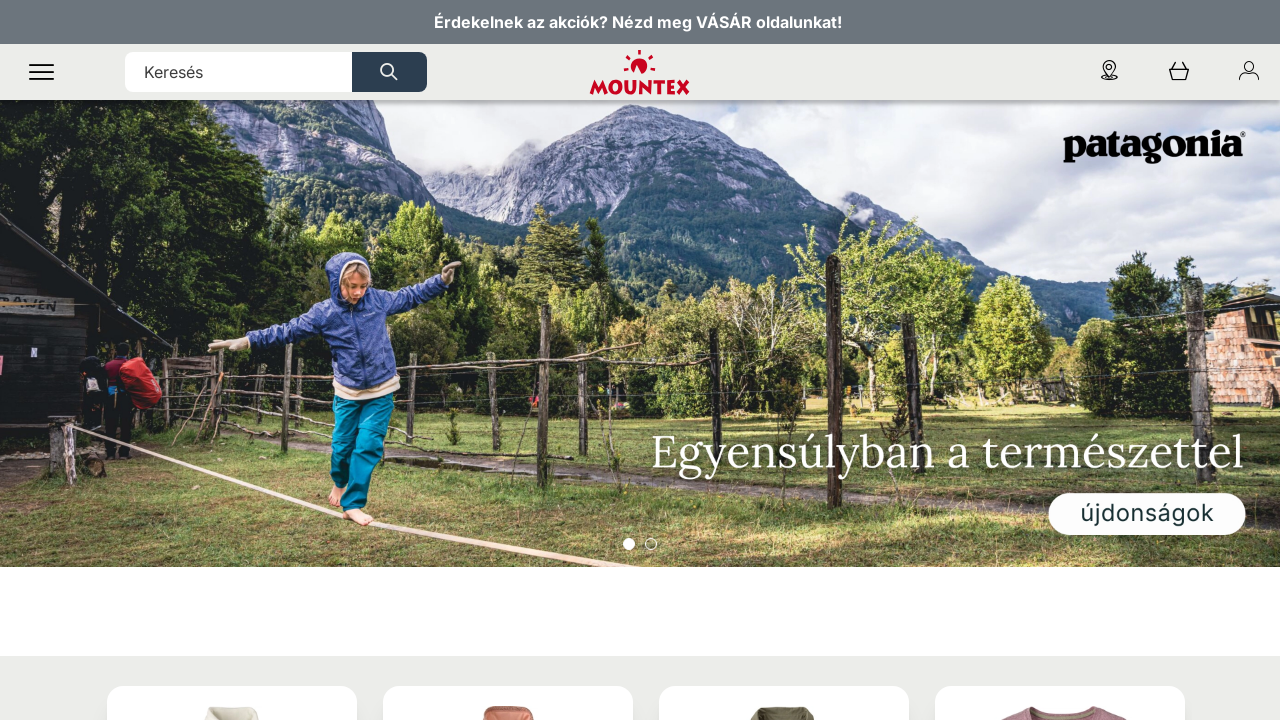

Waited for discount container to load
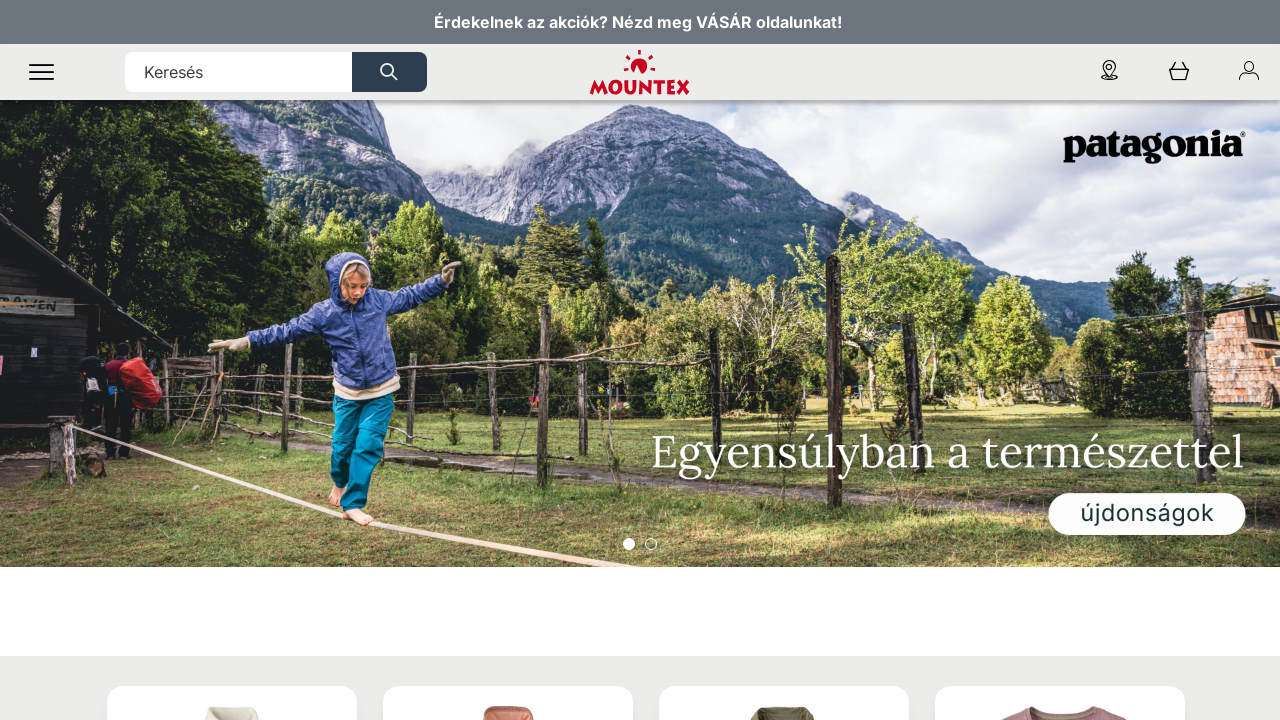

Waited for product cards to be visible in discount container
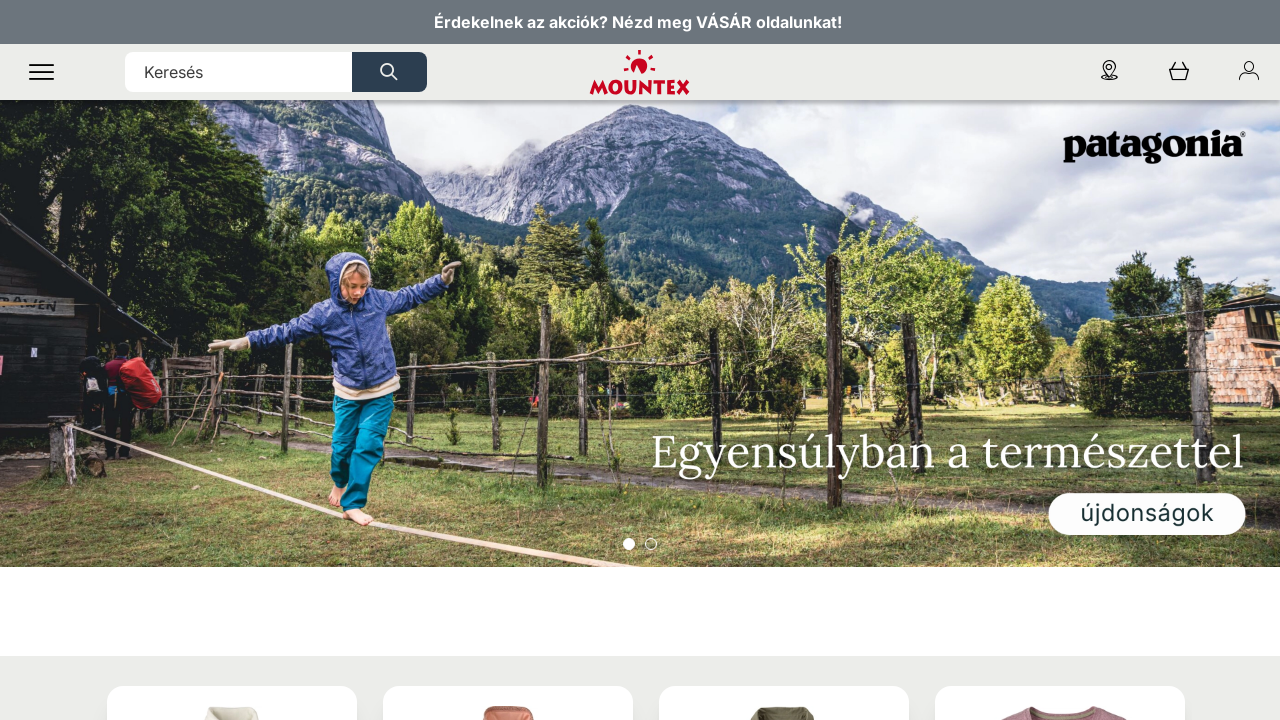

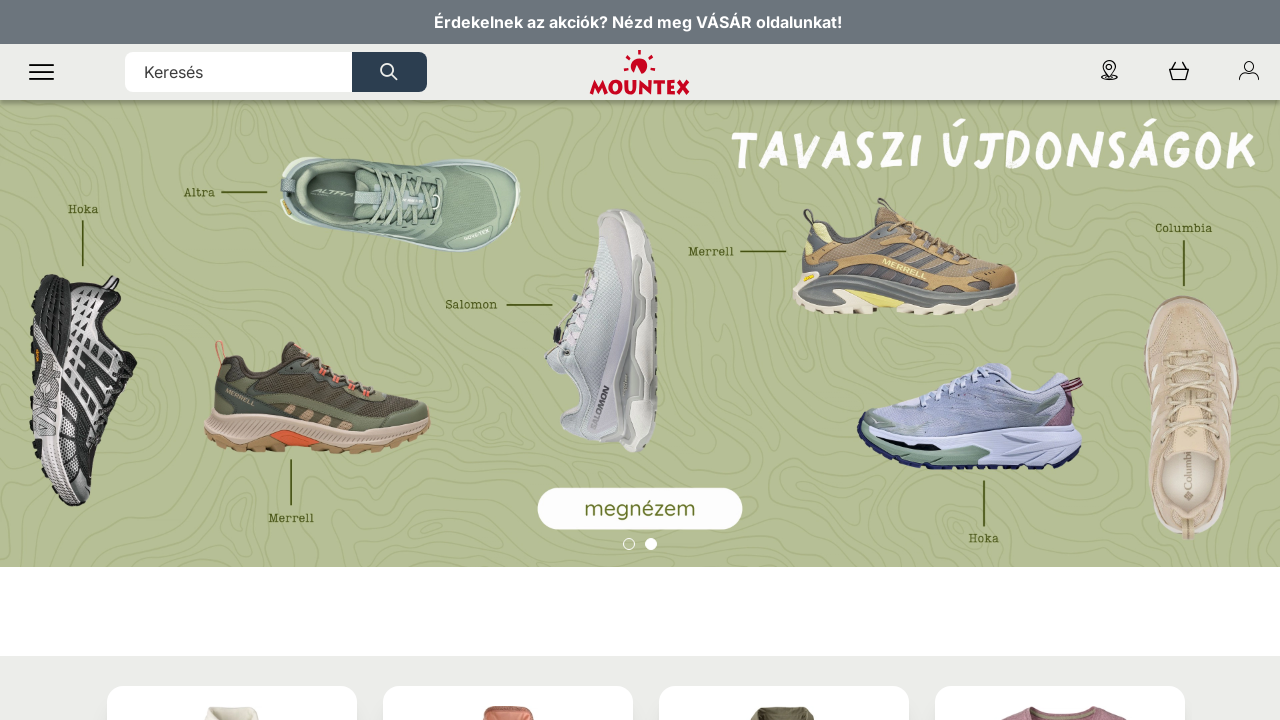